Navigates to a Kanagawa prefecture reservation page and clicks through date pagination buttons to reach the latest available dates by repeatedly clicking the "2週後＞" (2 weeks later) button until it becomes disabled.

Starting URL: https://dshinsei.e-kanagawa.lg.jp/140007-u/reserve/offerList_detail?tempSeq=50909&accessFrom=offerList

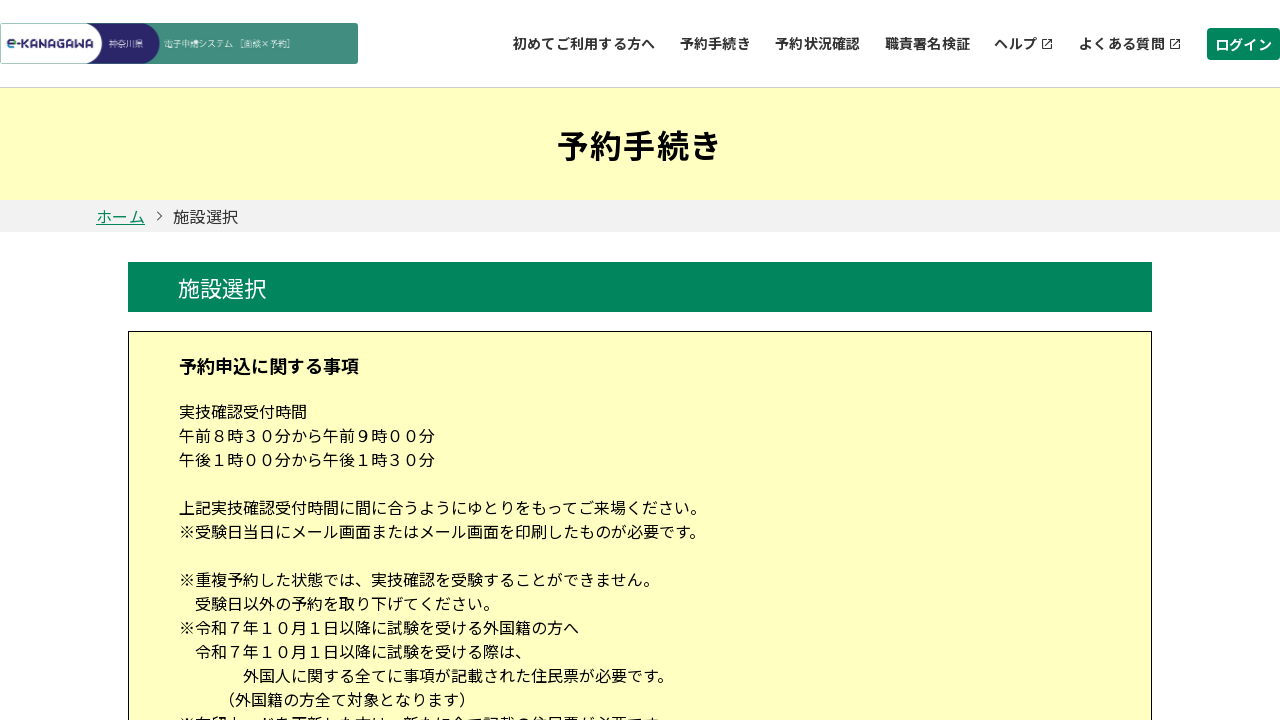

Waited for calendar pager to load
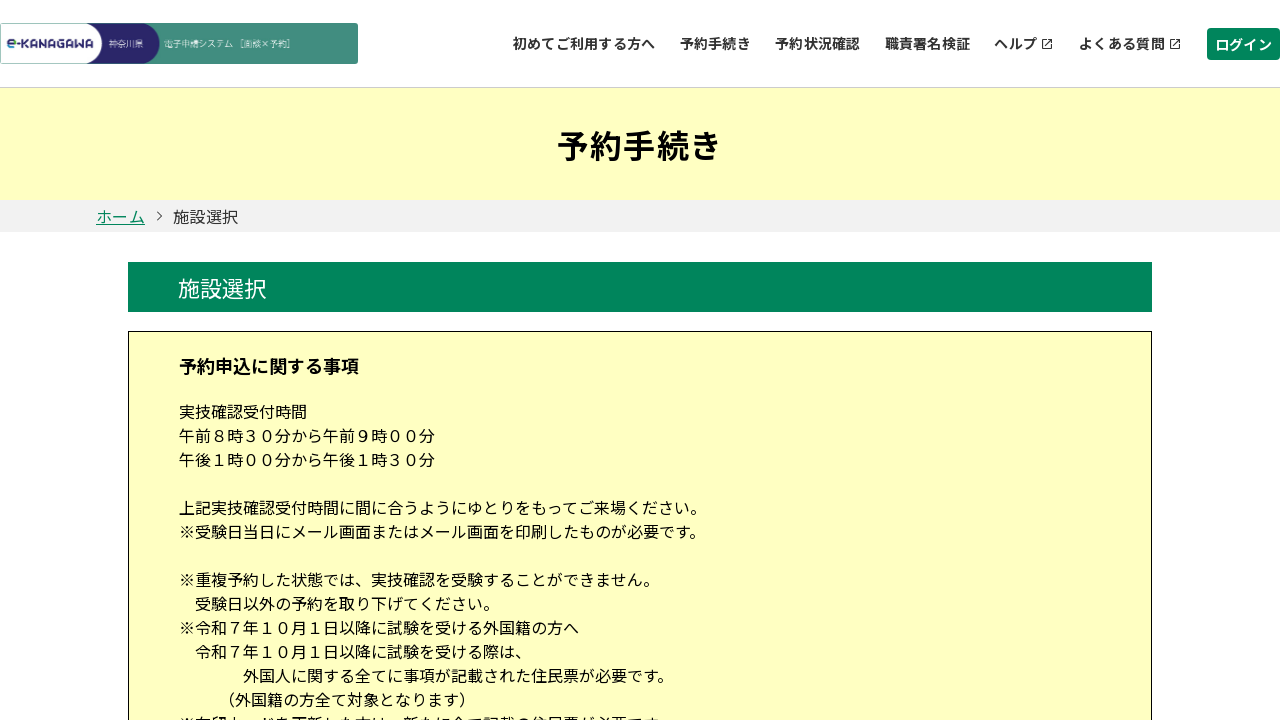

Located '2週後＞' (2 weeks later) button
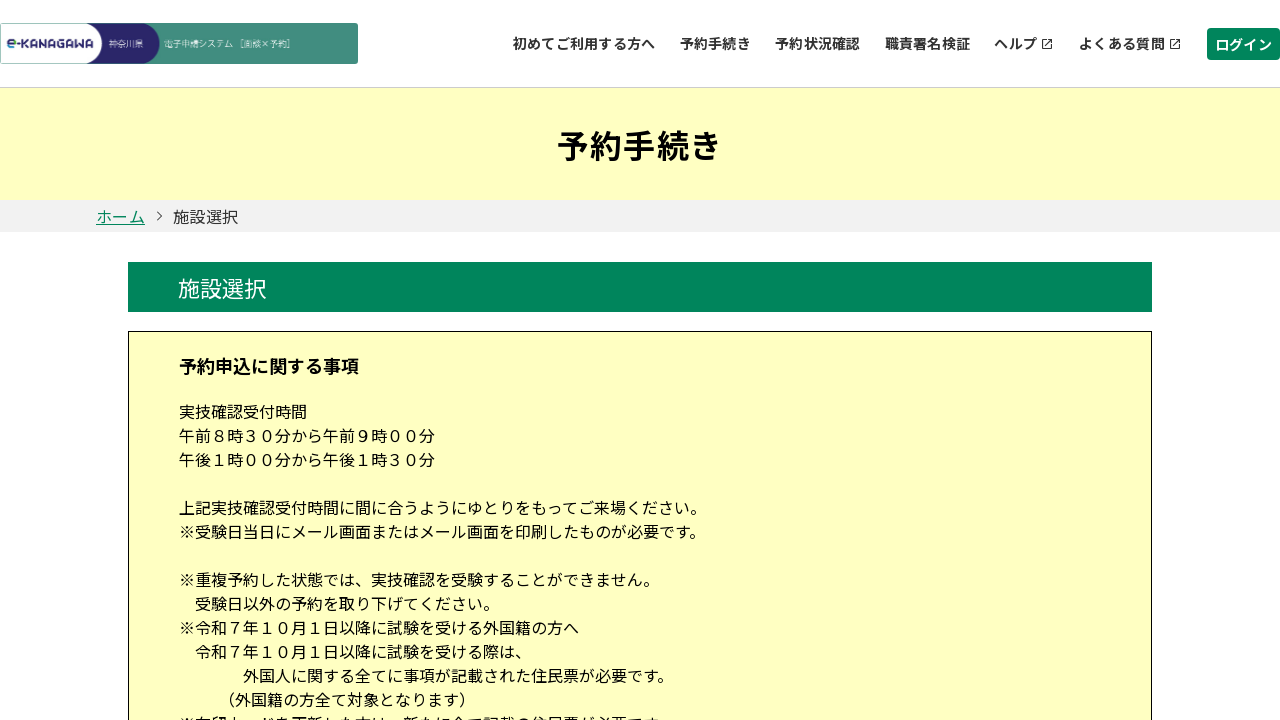

Scrolled to '2週後＞' button
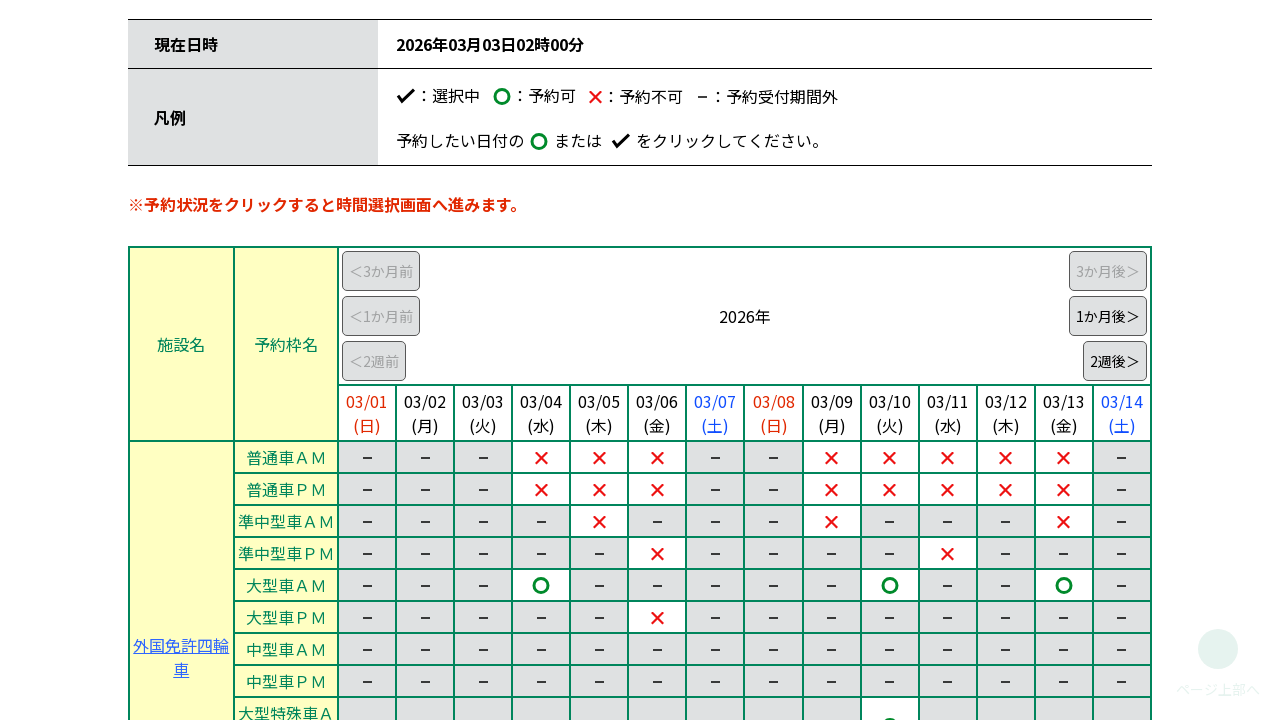

Waited 1 second before clicking button
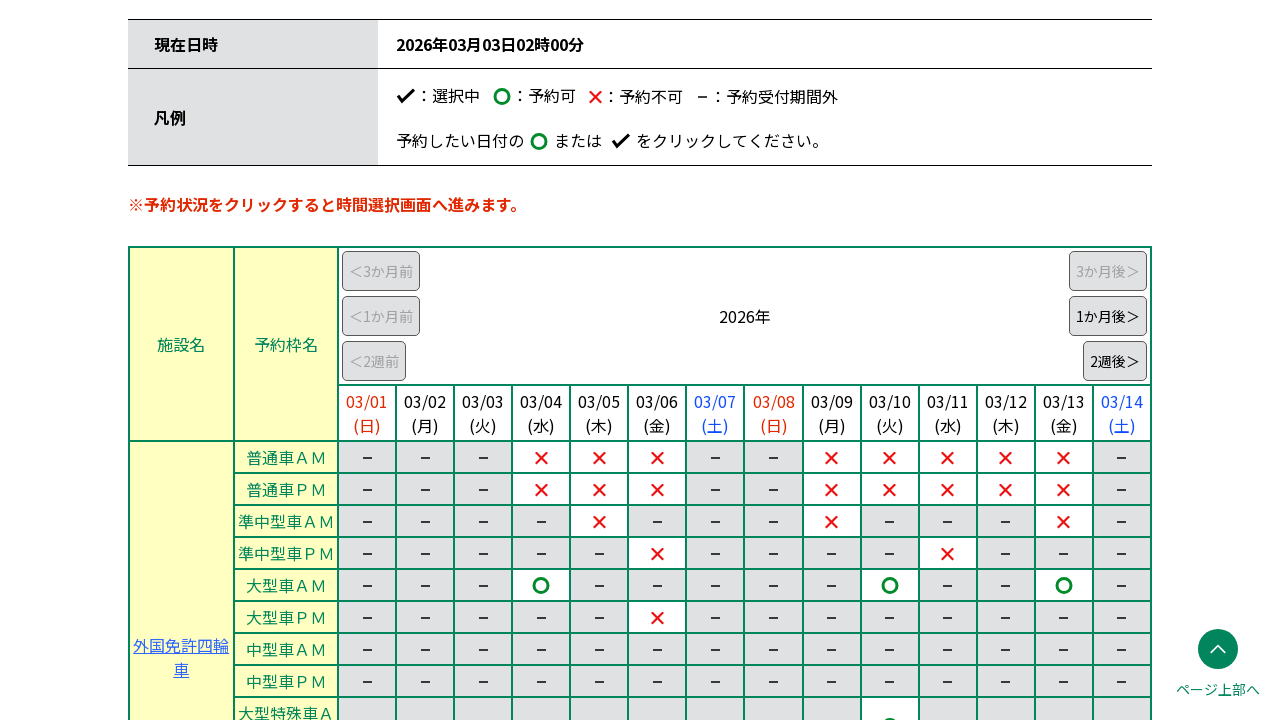

Clicked '2週後＞' button to advance 2 weeks at (1115, 361) on input[value="2週後＞"]
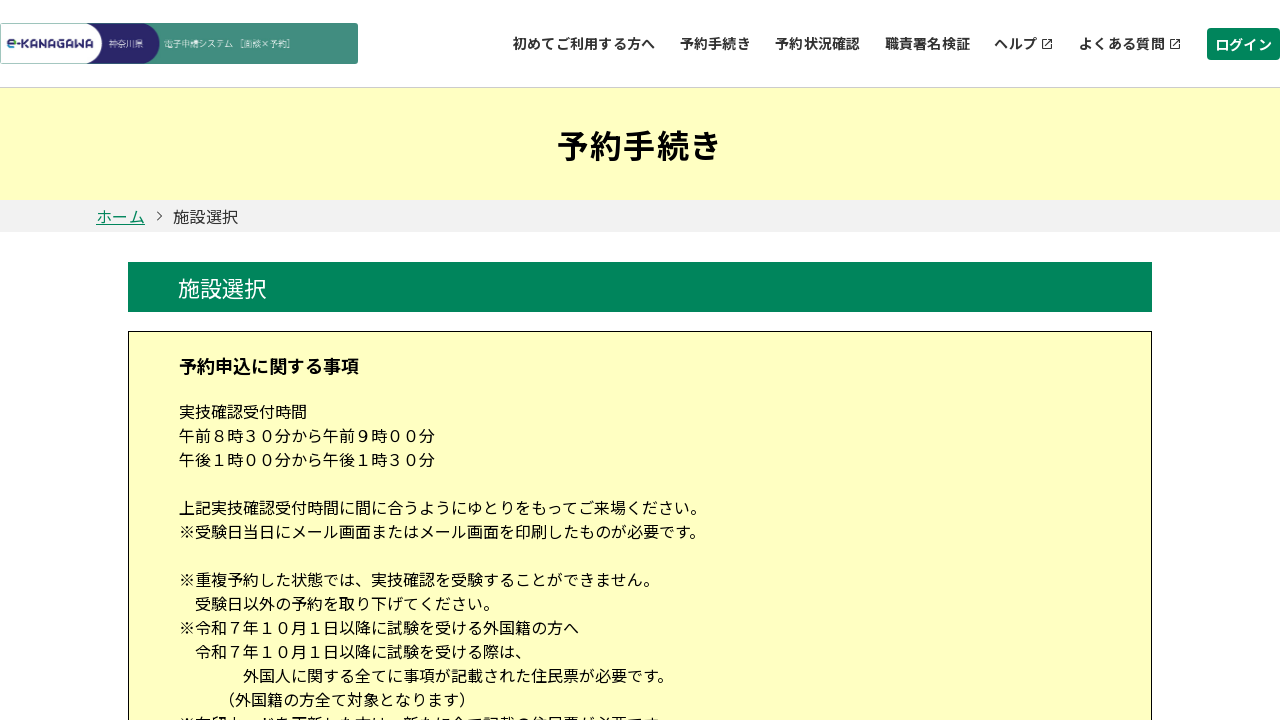

Waited for page to load after button click
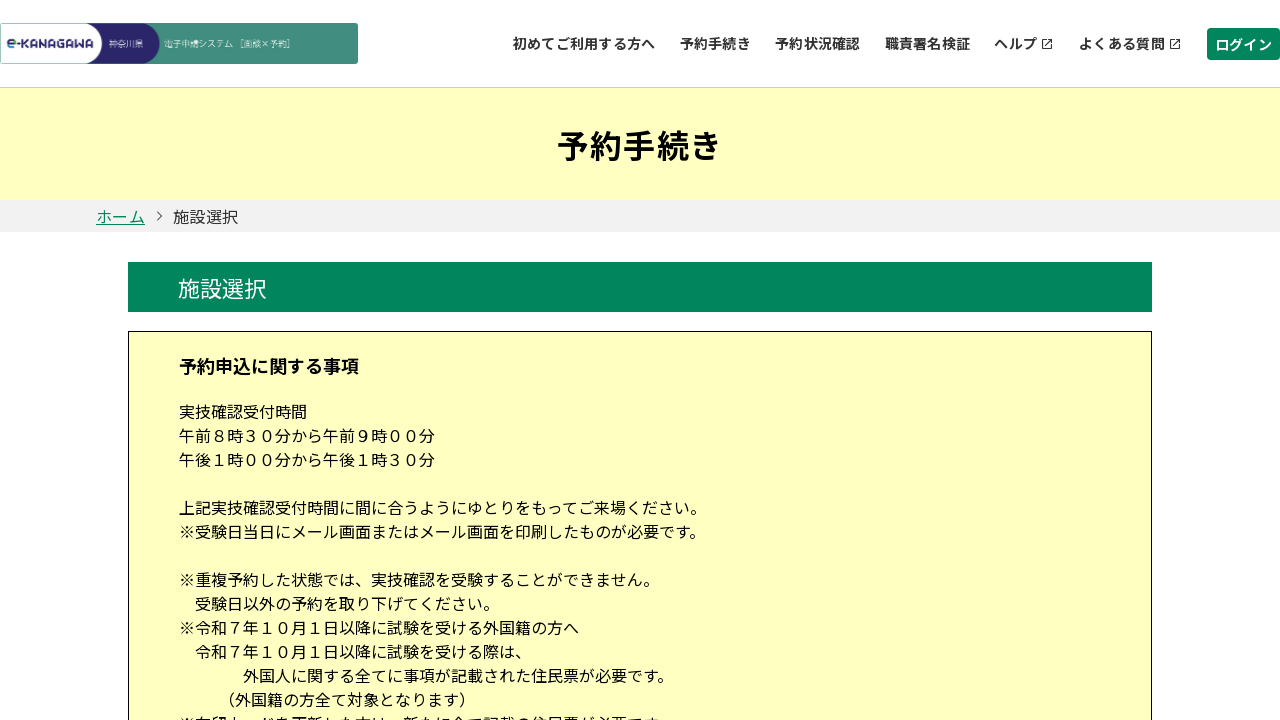

Located '2週後＞' (2 weeks later) button
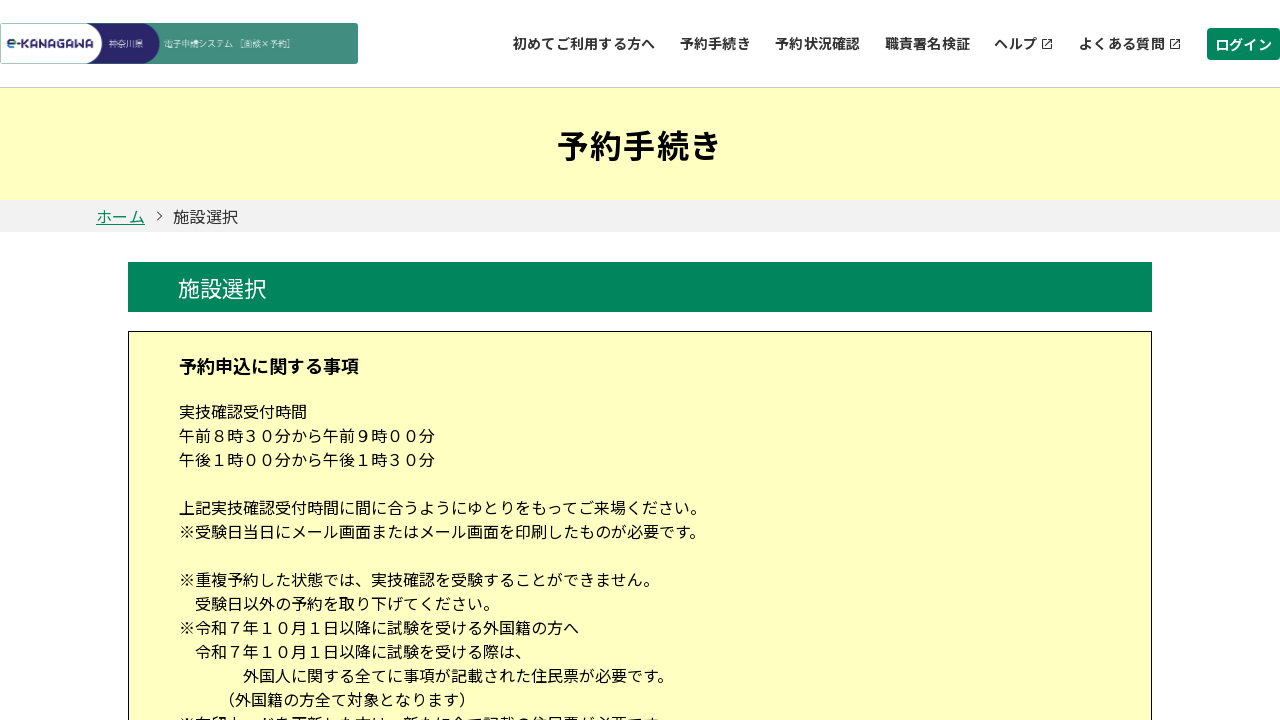

Scrolled to '2週後＞' button
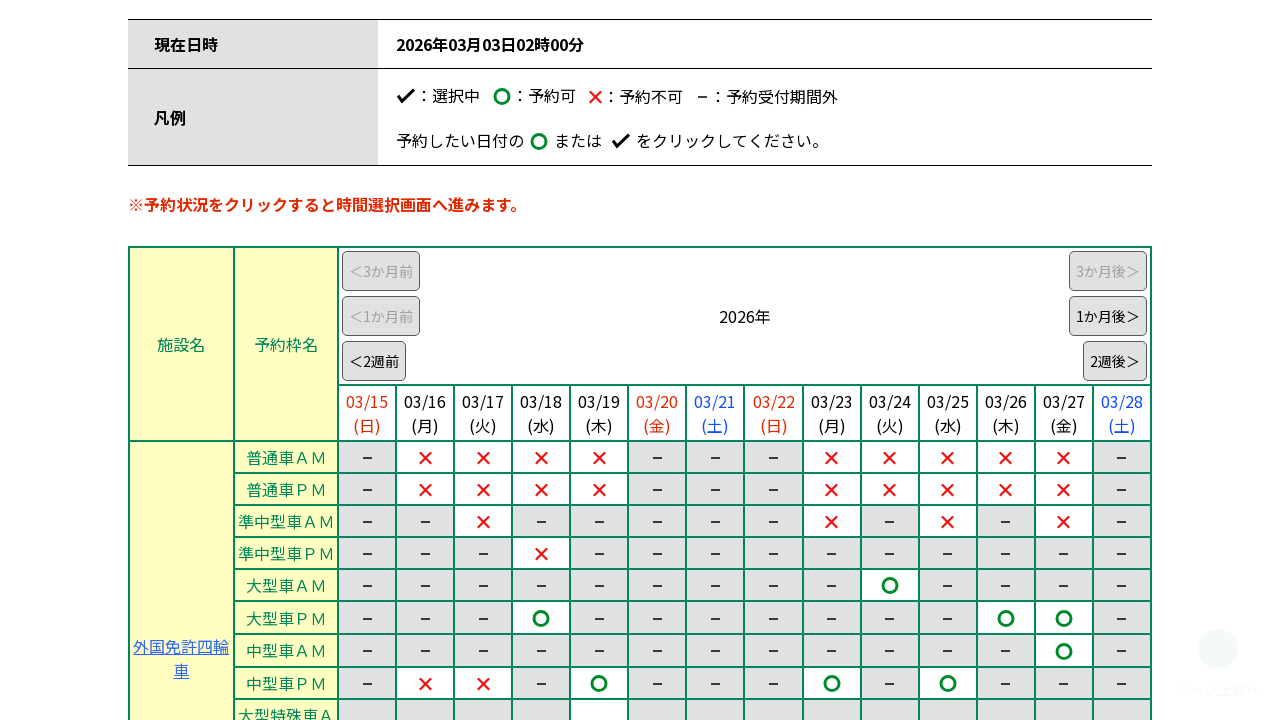

Waited 1 second before clicking button
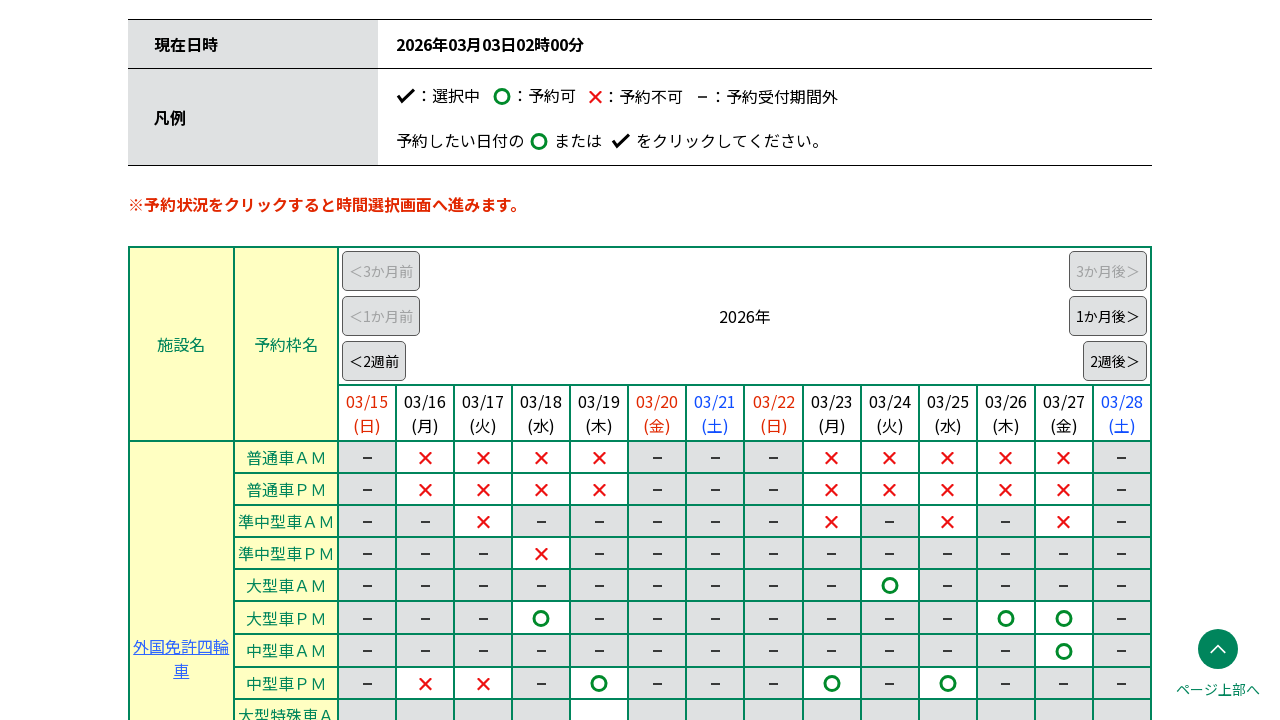

Clicked '2週後＞' button to advance 2 weeks at (1115, 361) on input[value="2週後＞"]
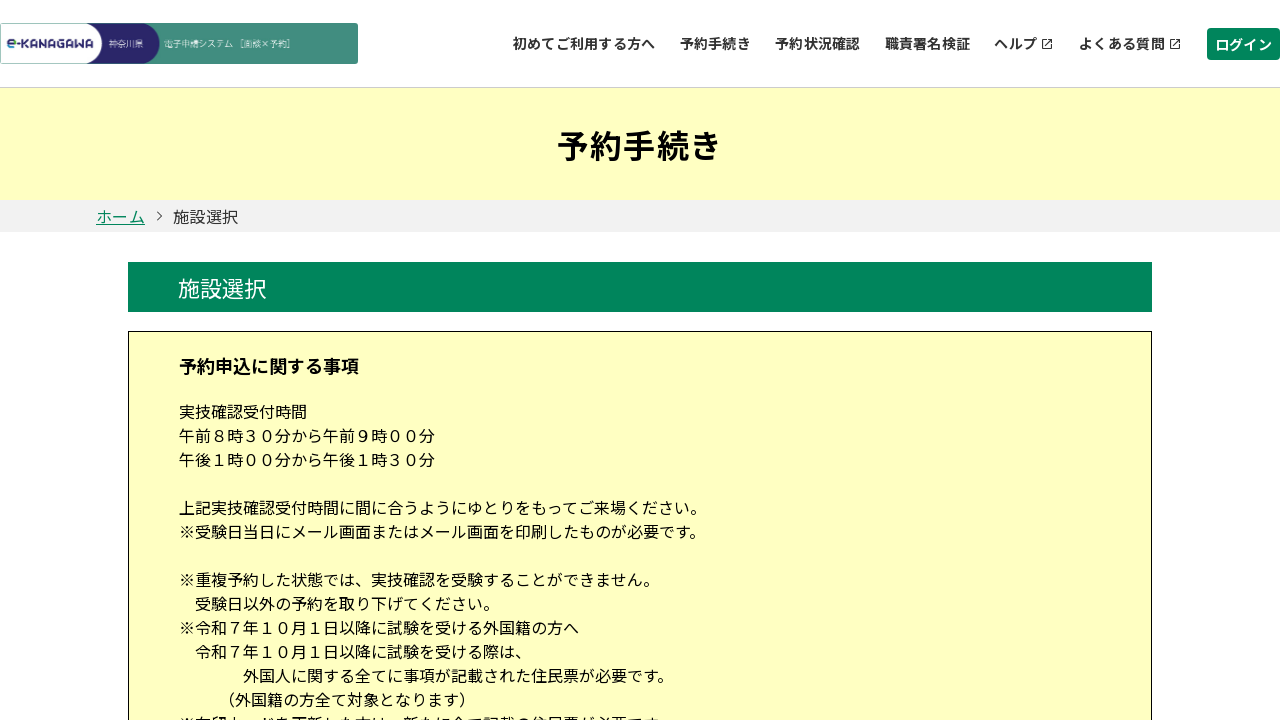

Waited for page to load after button click
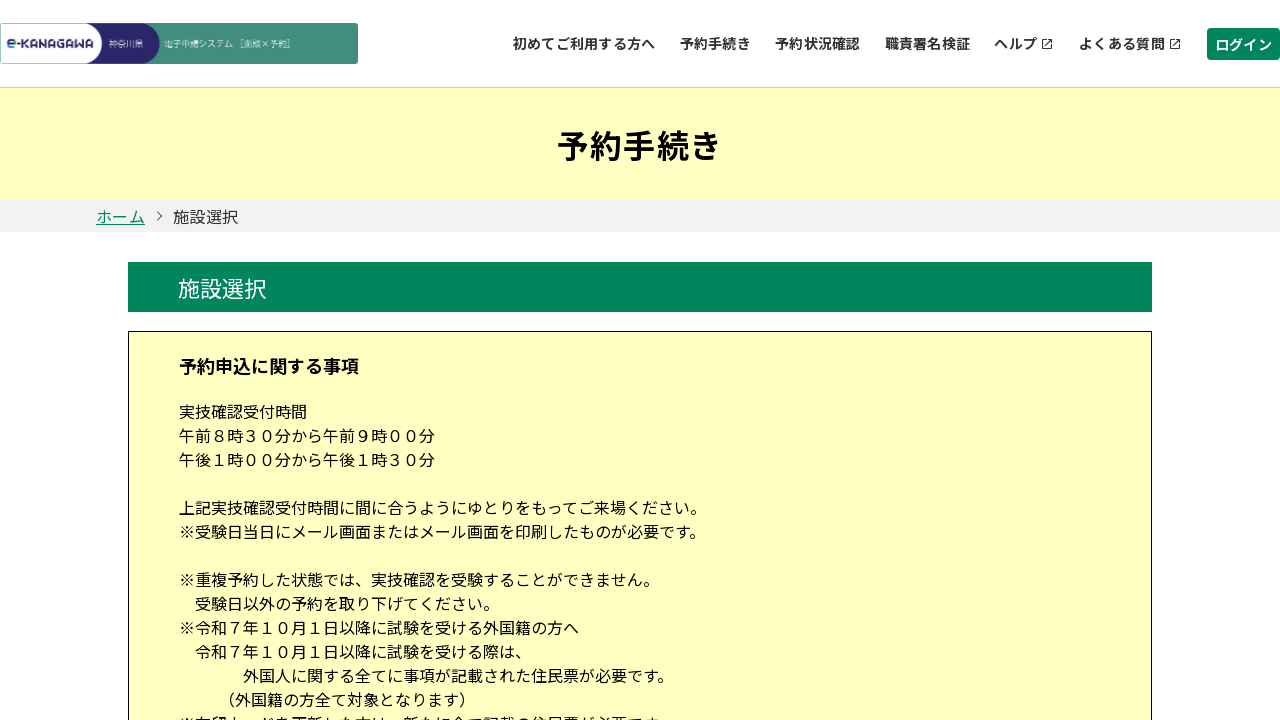

Located '2週後＞' (2 weeks later) button
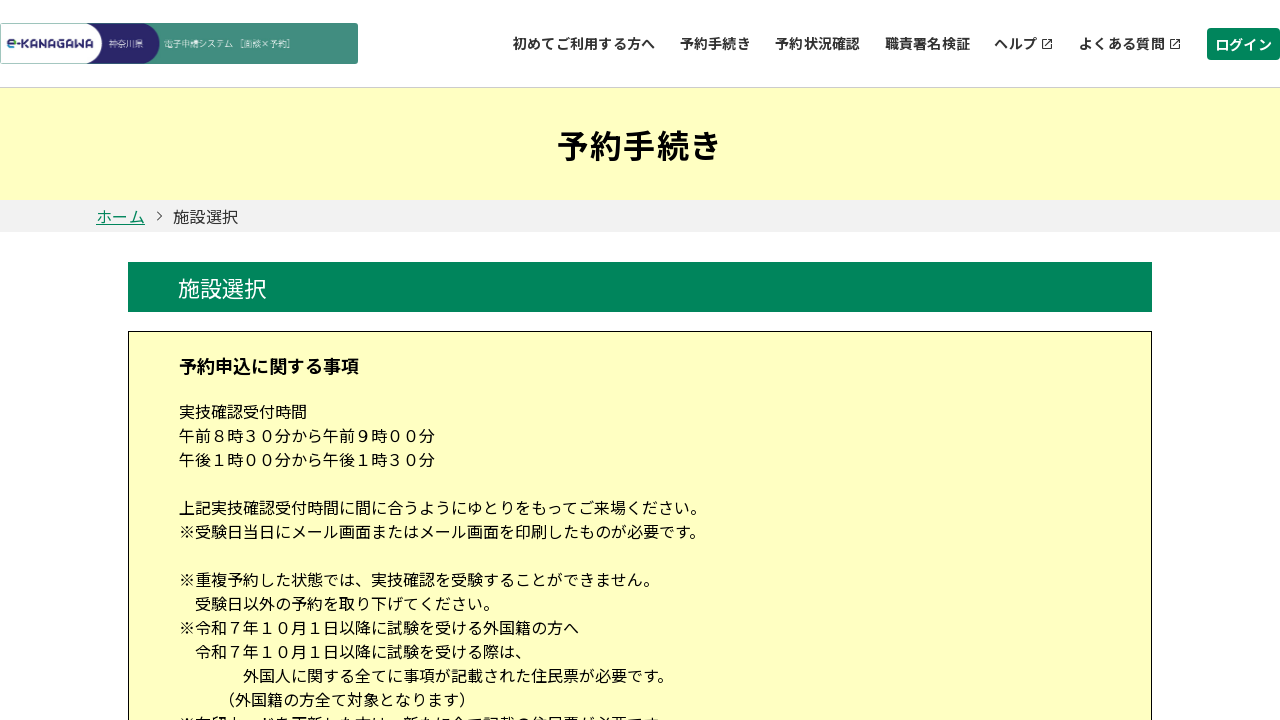

Scrolled to '2週後＞' button
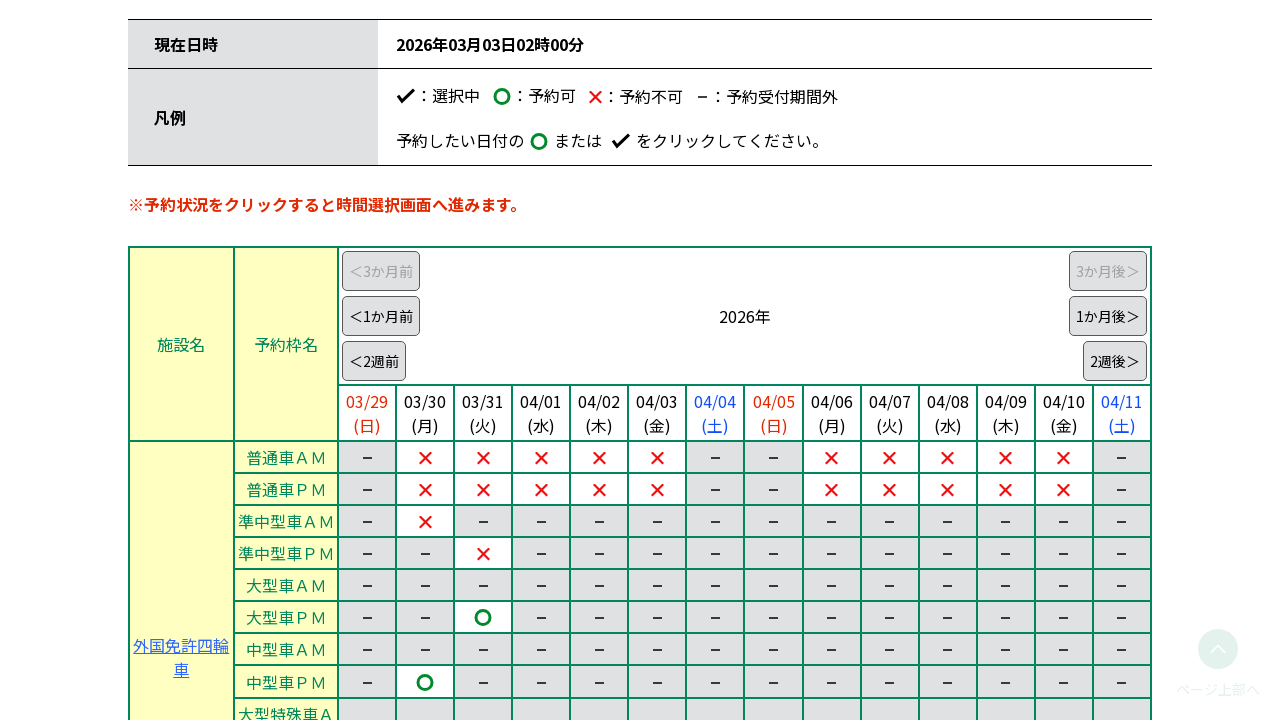

Waited 1 second before clicking button
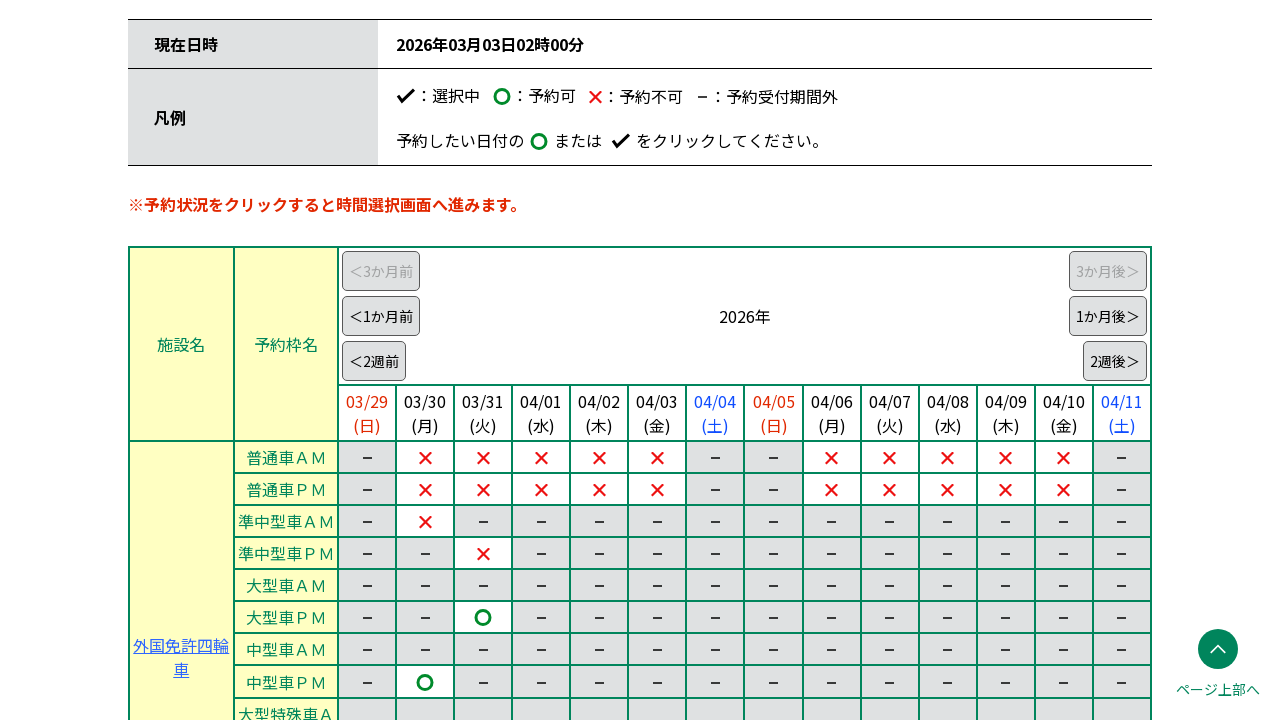

Clicked '2週後＞' button to advance 2 weeks at (1115, 361) on input[value="2週後＞"]
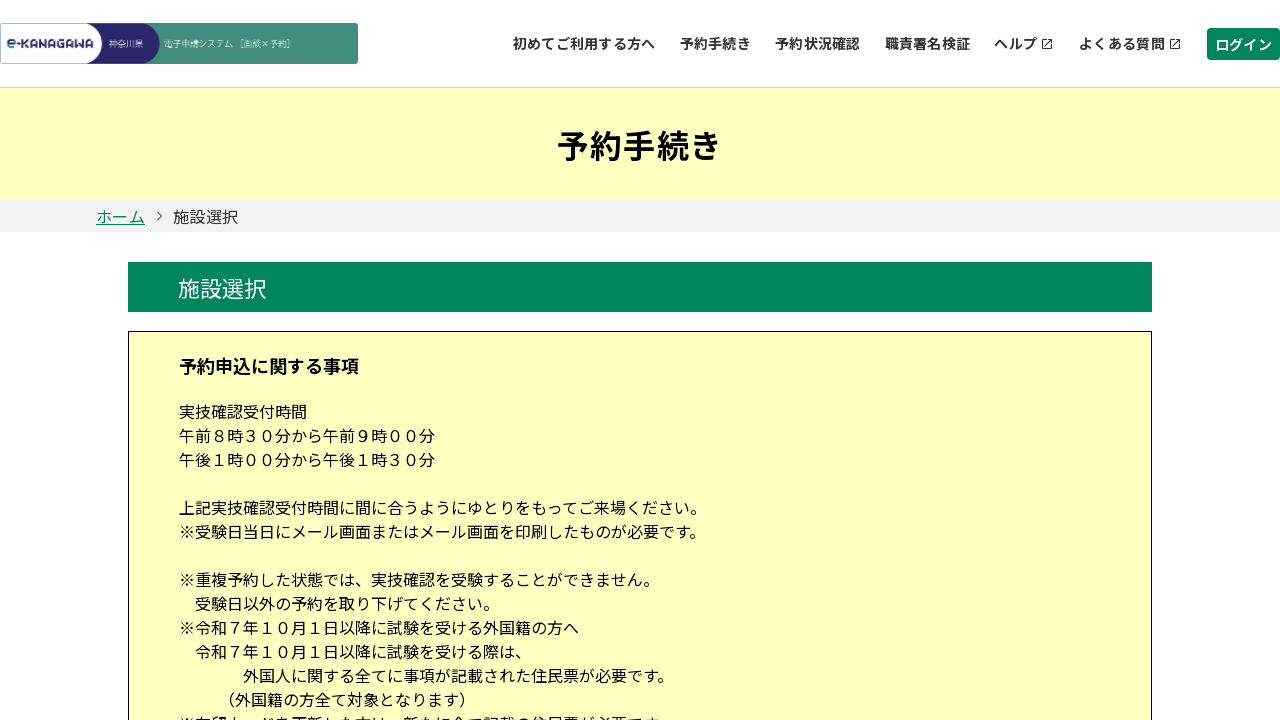

Waited for page to load after button click
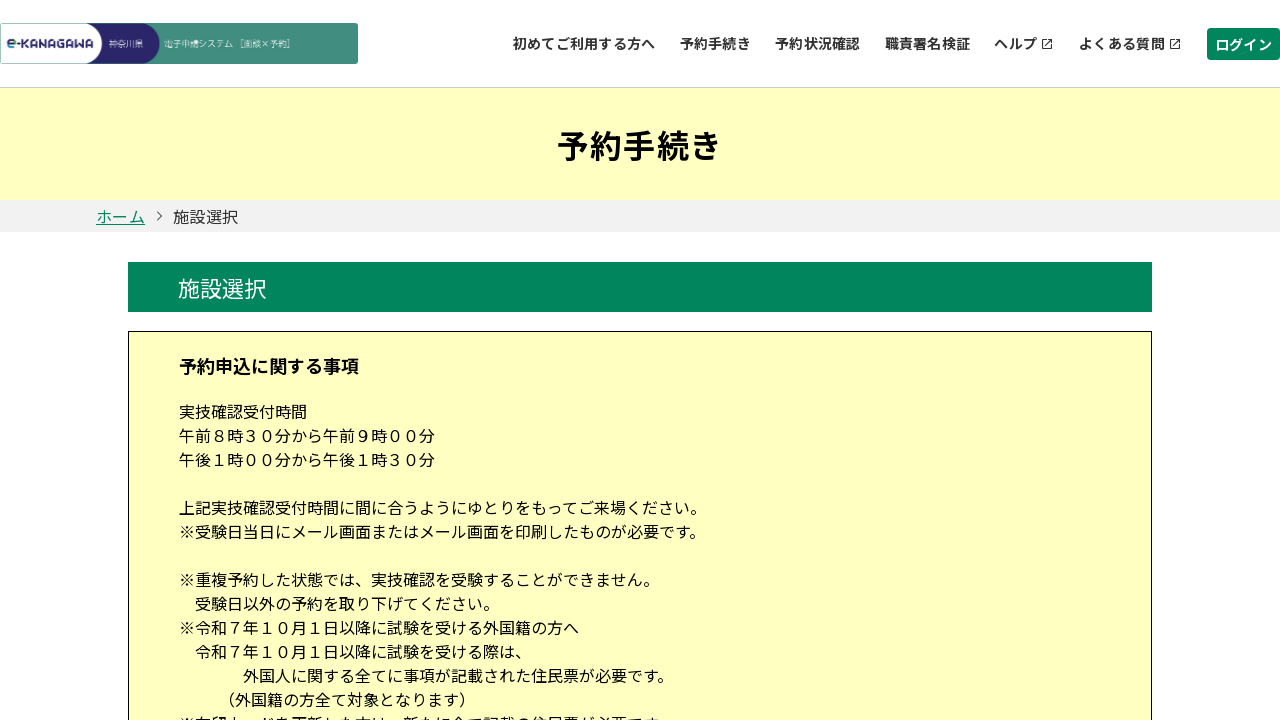

Located '2週後＞' (2 weeks later) button
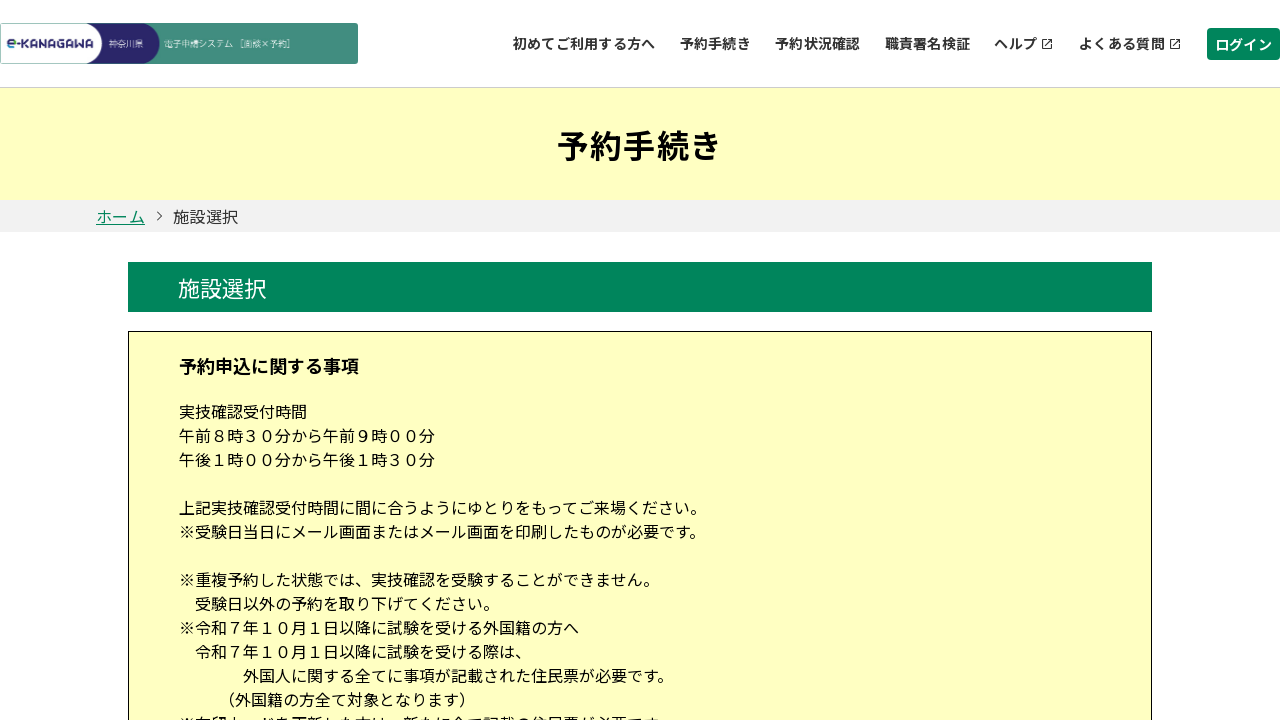

Scrolled to '2週後＞' button
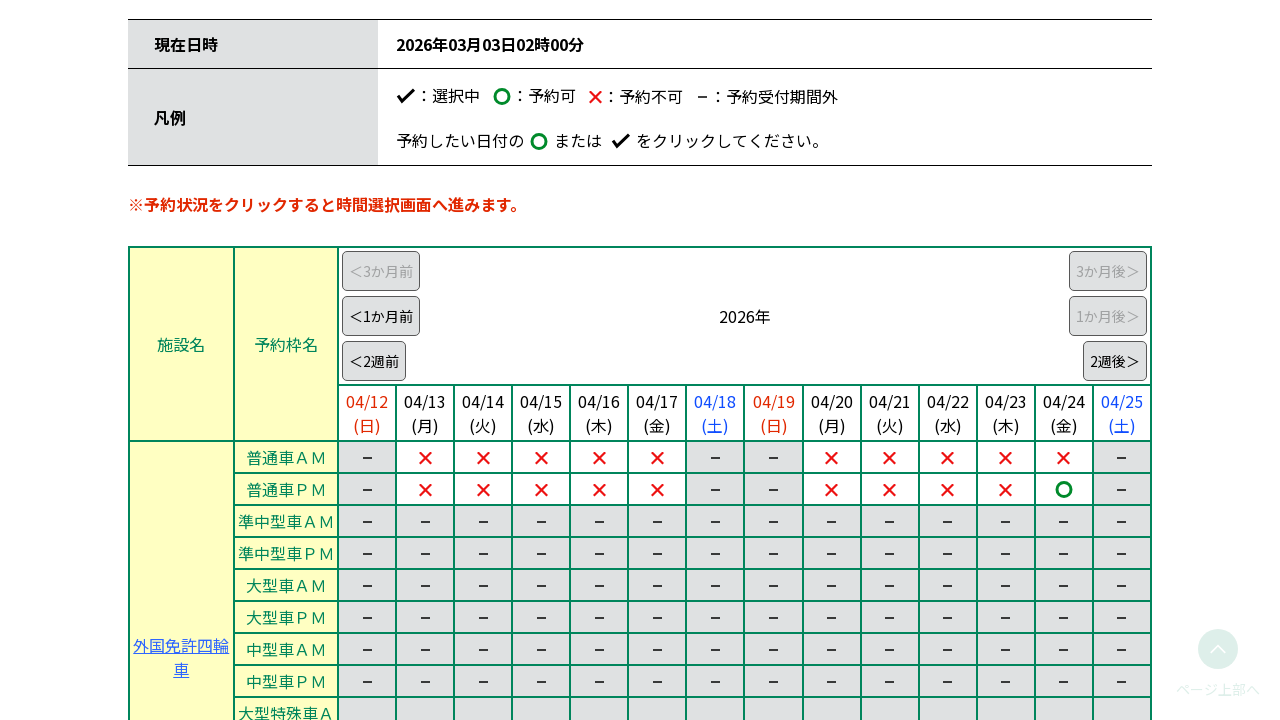

Waited 1 second before clicking button
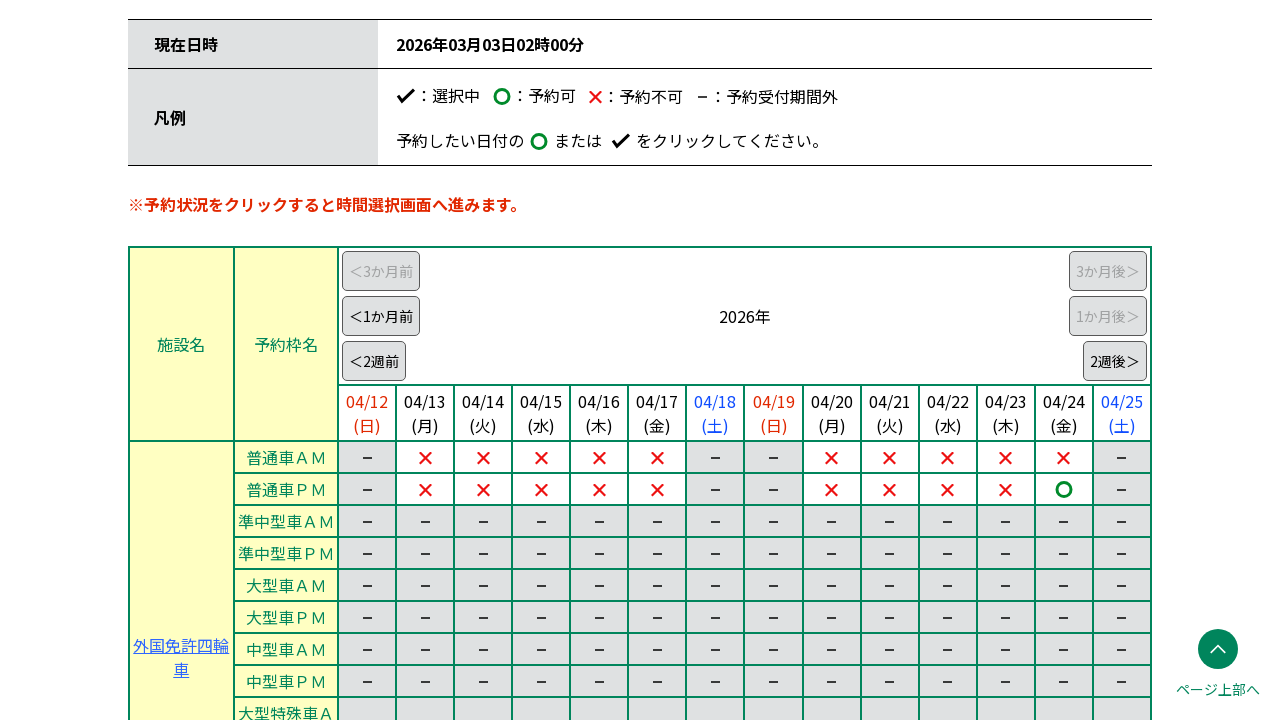

Clicked '2週後＞' button to advance 2 weeks at (1115, 361) on input[value="2週後＞"]
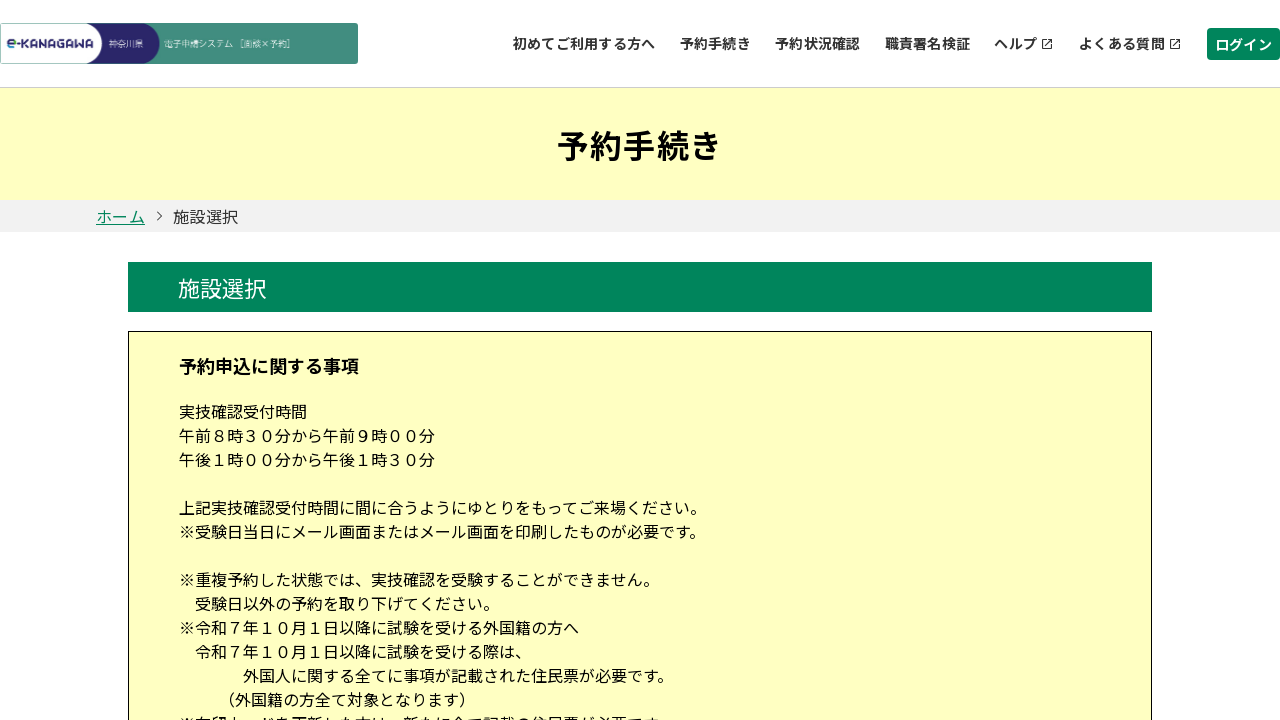

Waited for page to load after button click
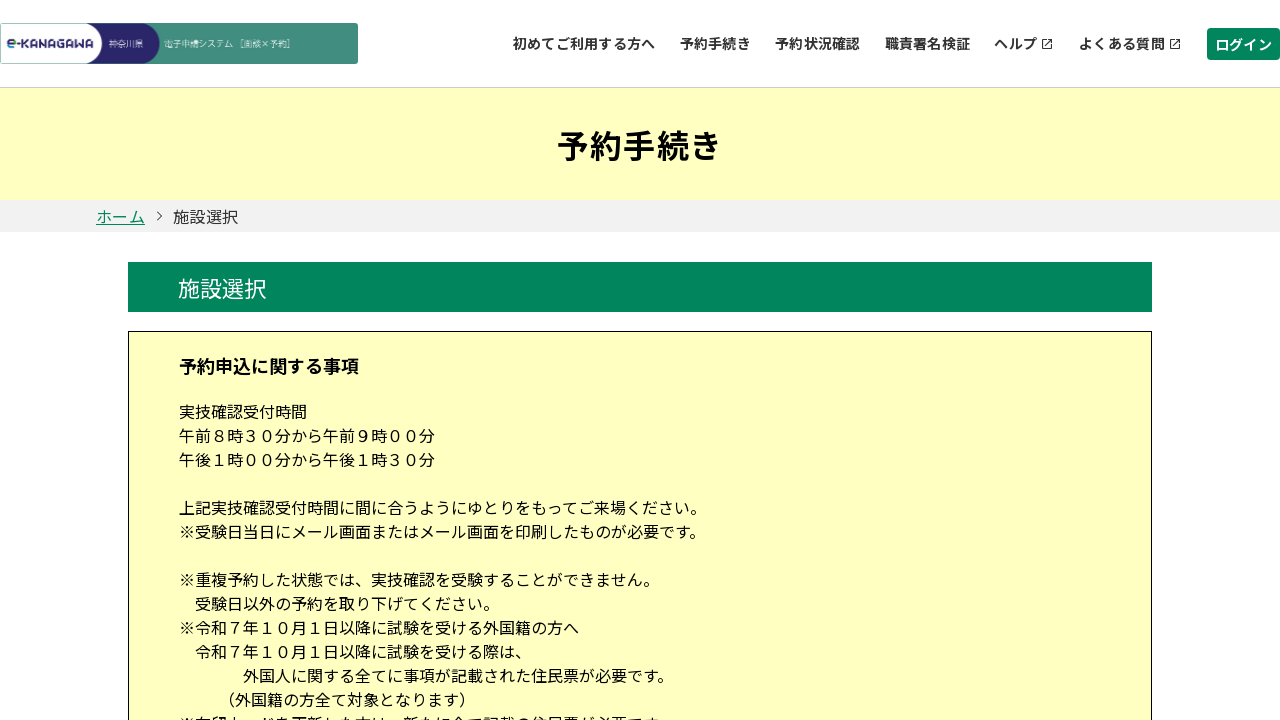

Located '2週後＞' (2 weeks later) button
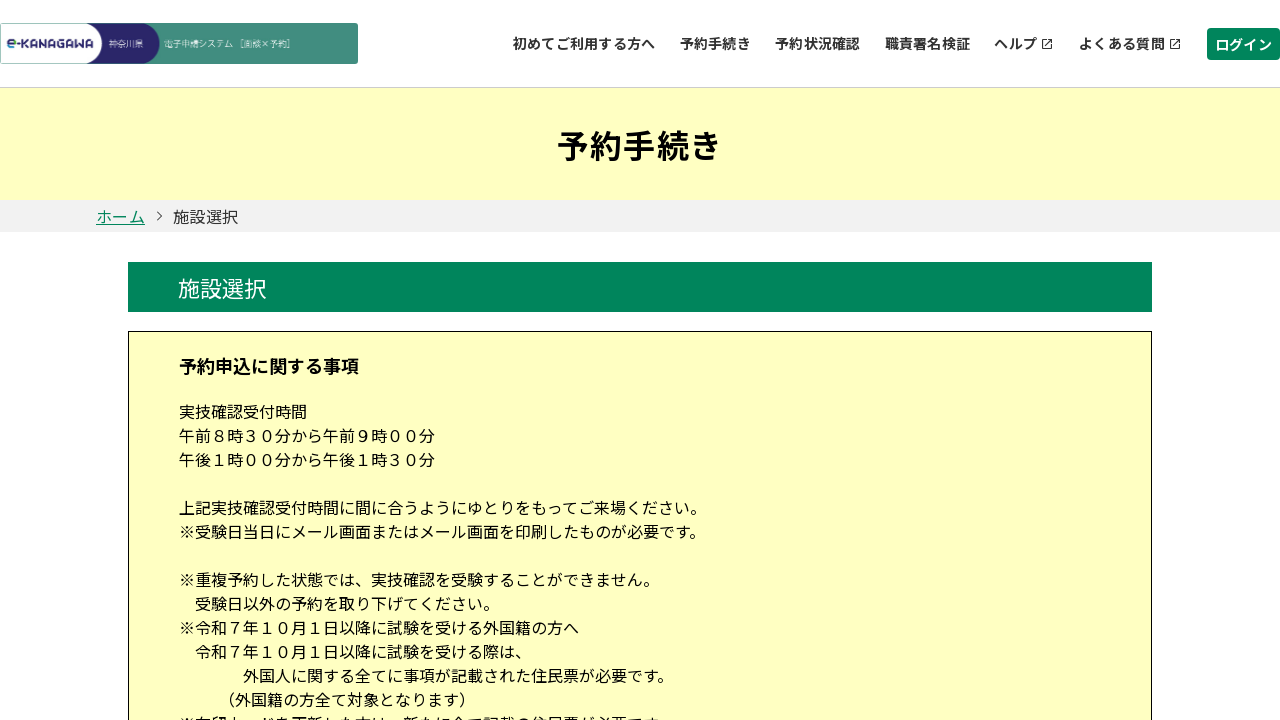

Button is disabled, reached latest available dates
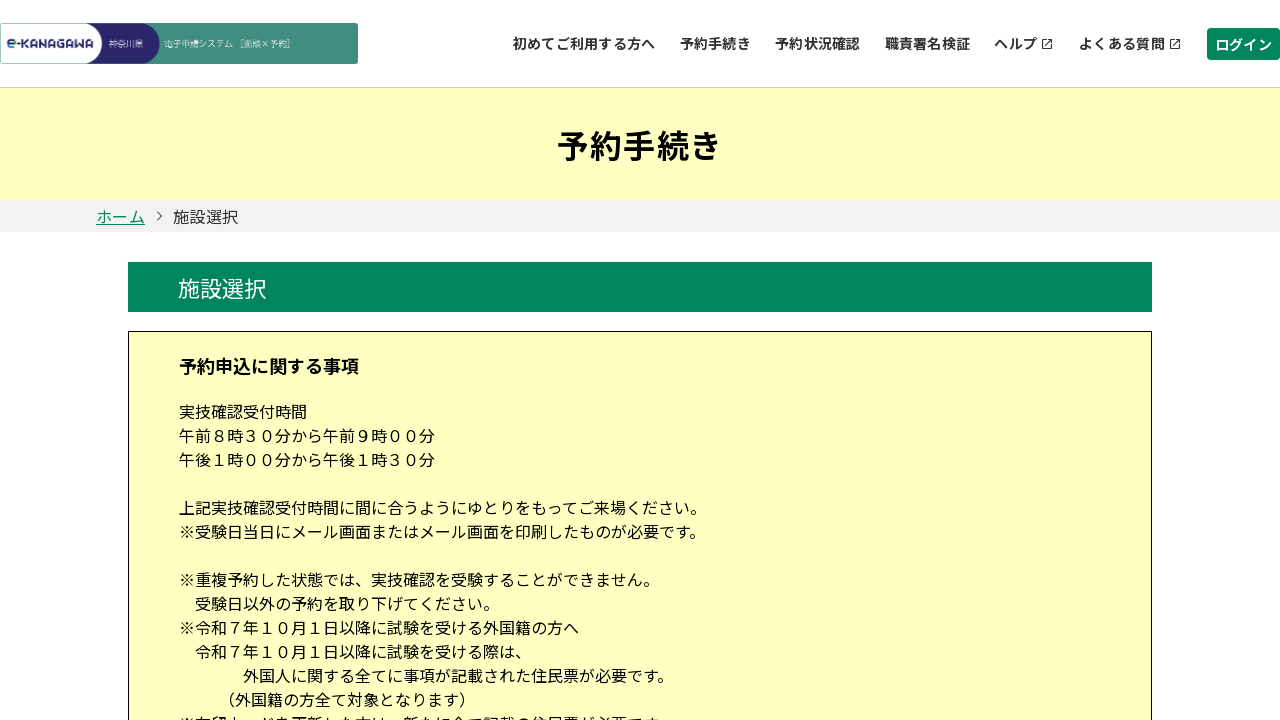

Confirmed final calendar state is visible
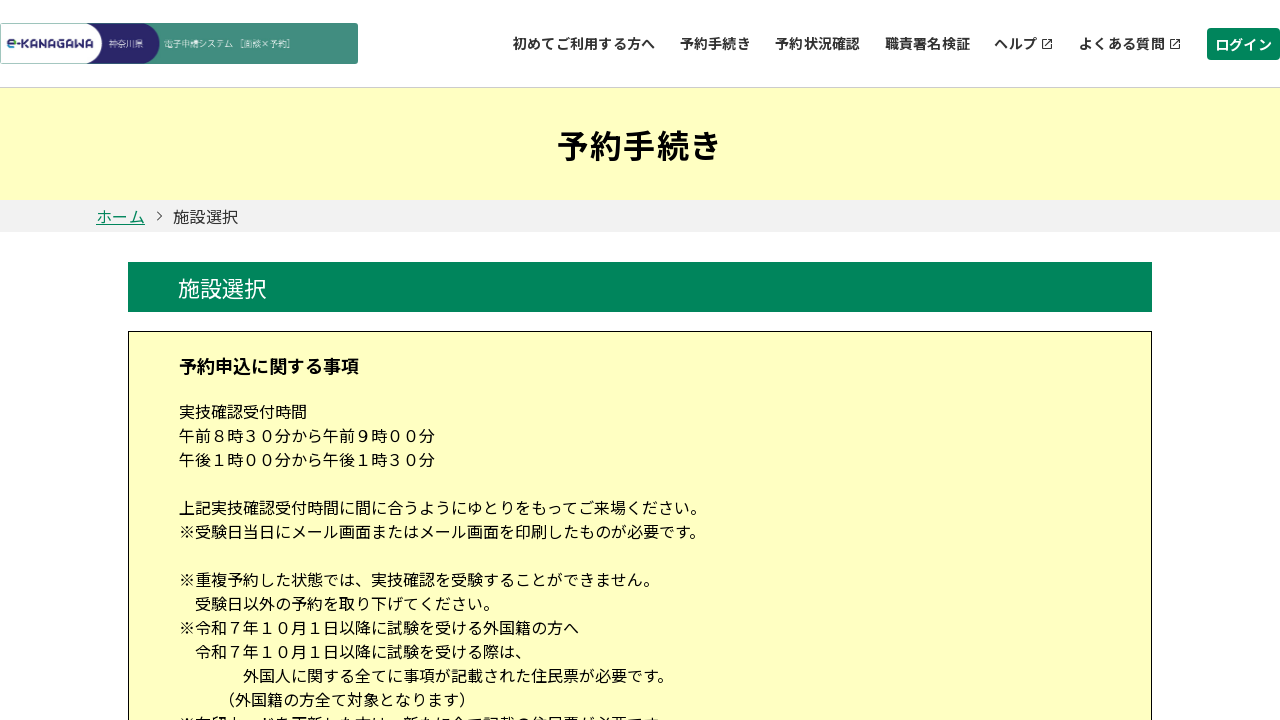

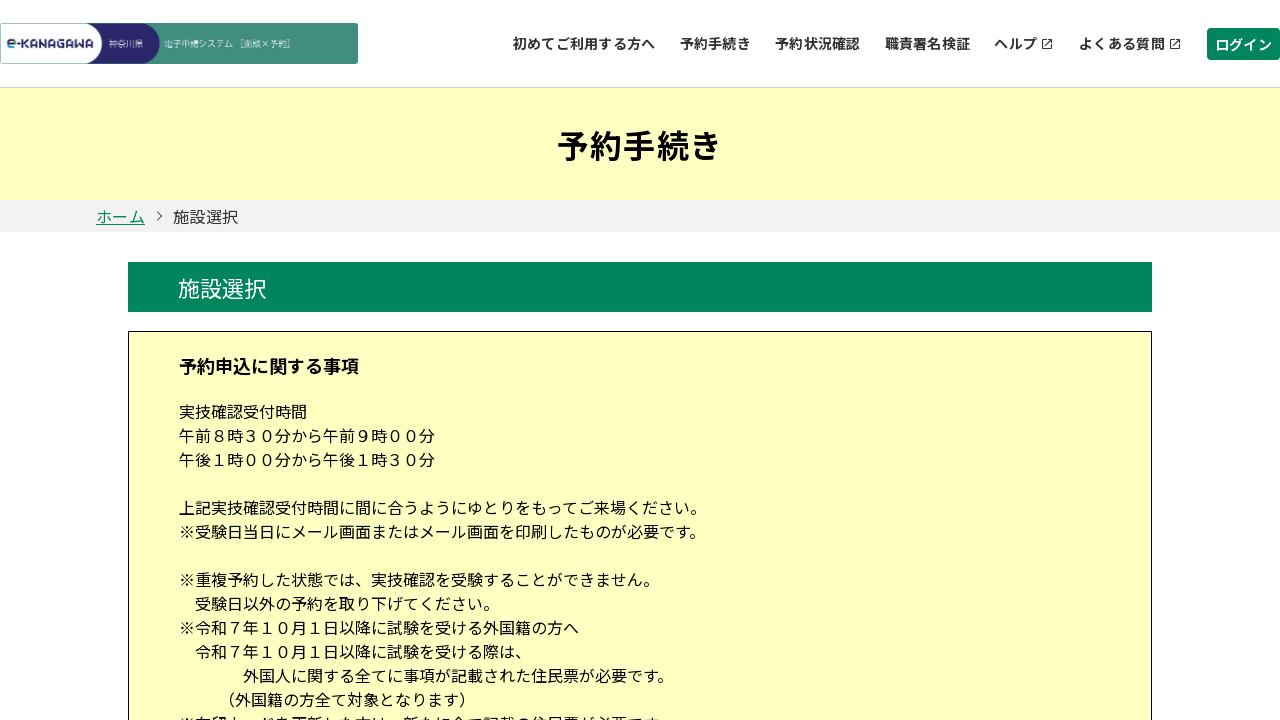